Tests the greeting functionality on AngularJS homepage by entering a name and verifying the binding displays the greeting message

Starting URL: http://www.angularjs.org

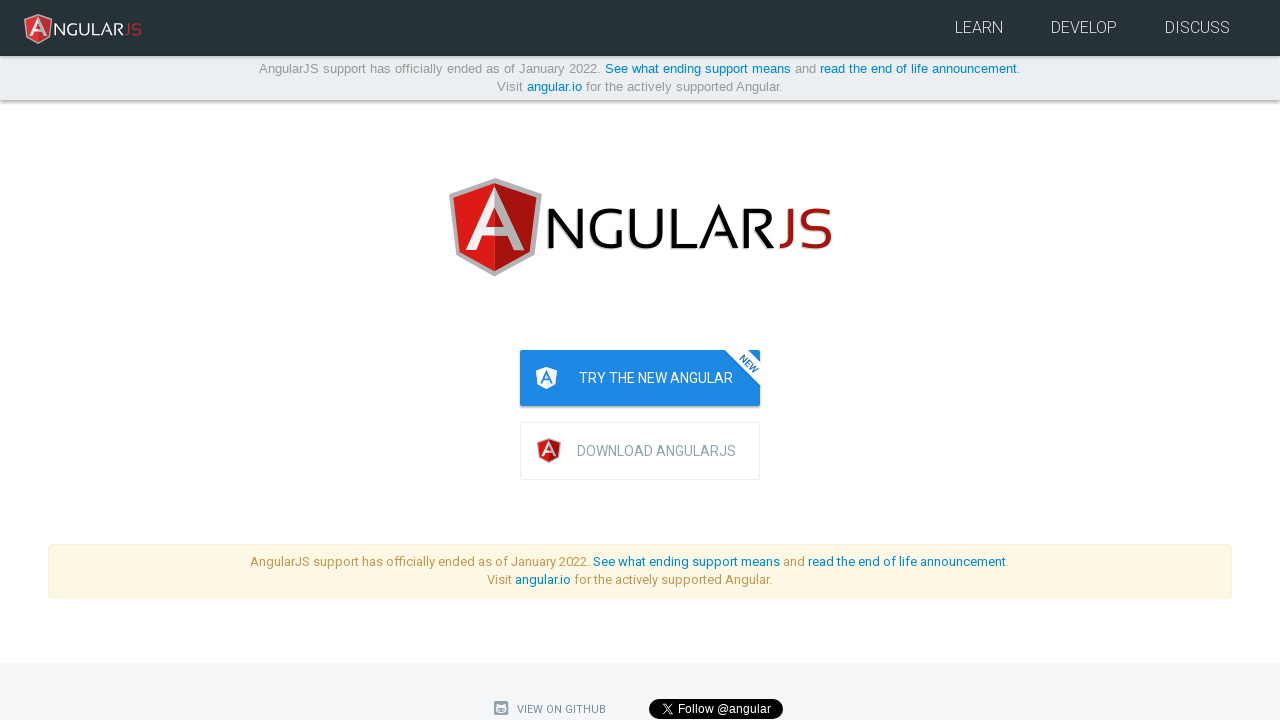

Filled name input field with 'Julie' on input[ng-model='yourName']
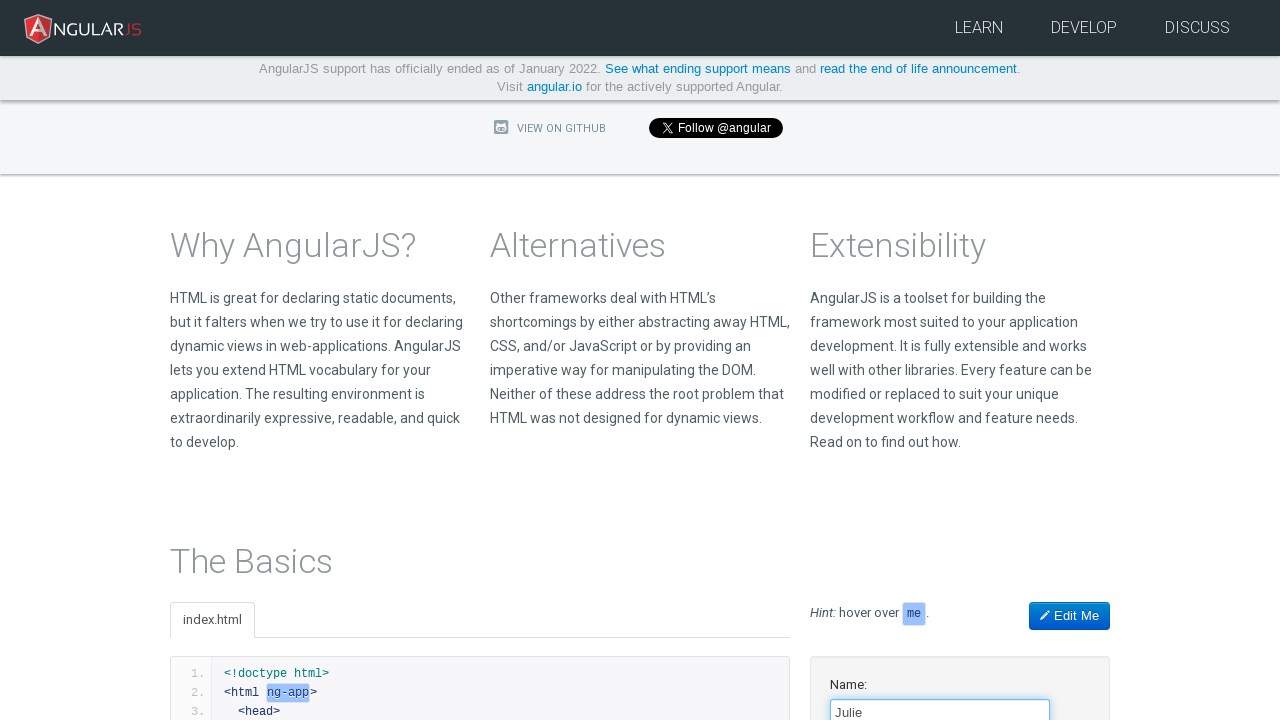

Verified greeting binding displays 'Hello Julie!'
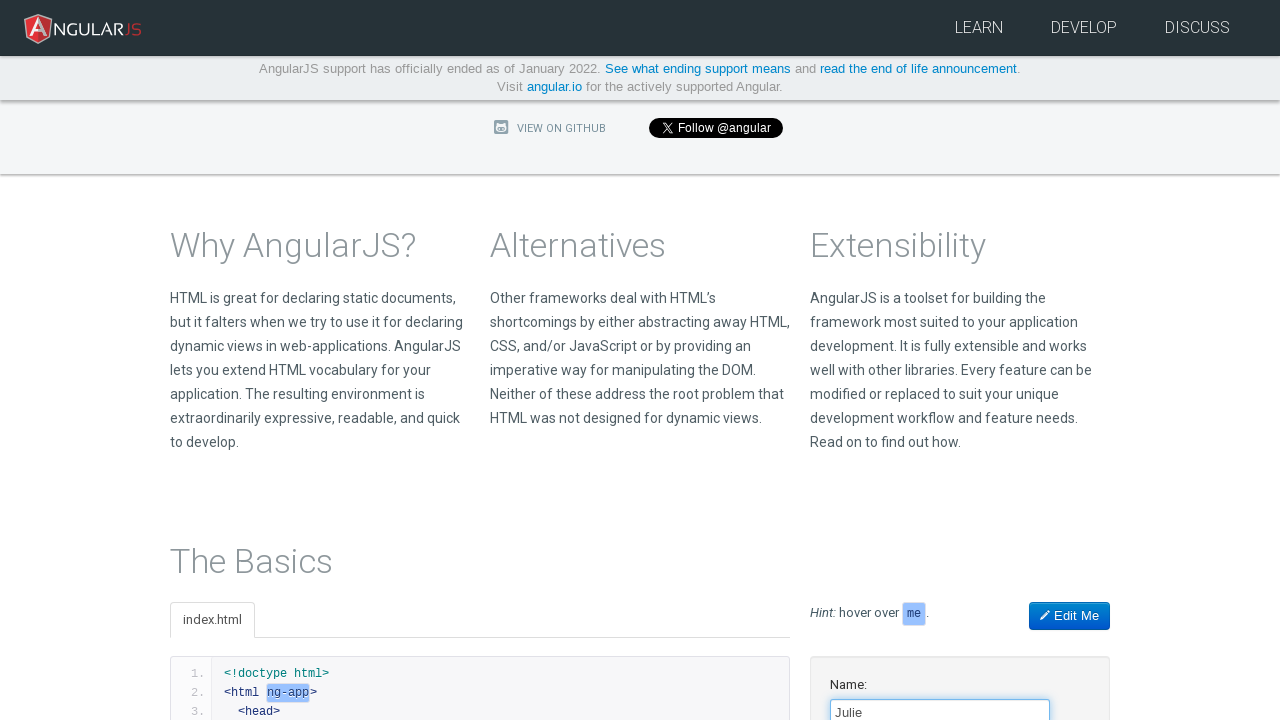

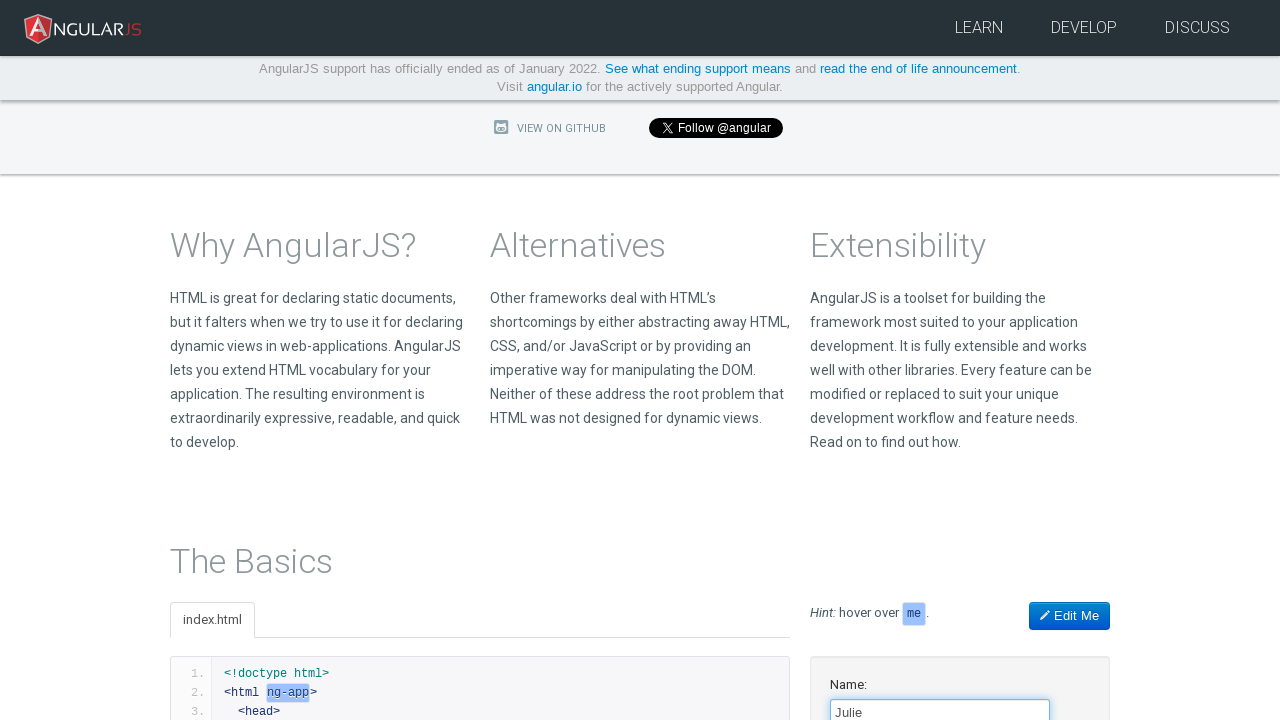